Tests an e-commerce shopping cart functionality by adding products to cart, verifying price calculations, and removing a specific item (Cucumber) from the cart.

Starting URL: https://rahulshettyacademy.com/seleniumPractise/#/

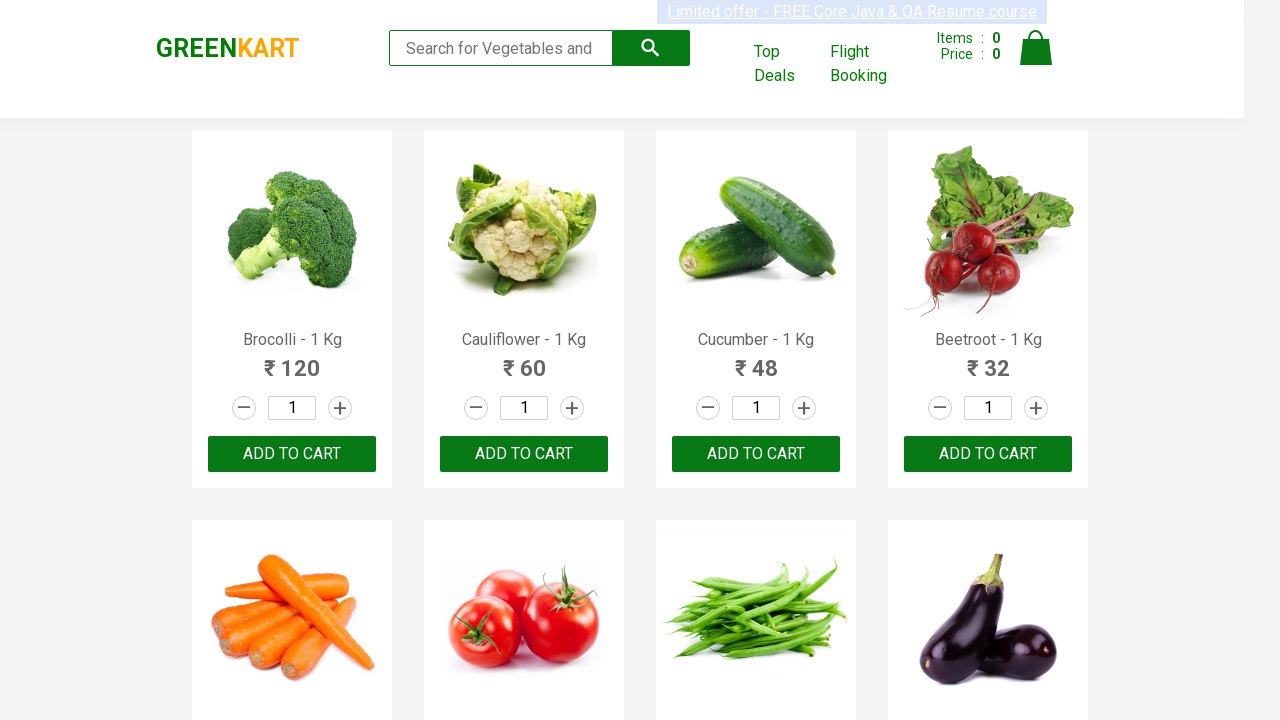

Set viewport size to 1200x850
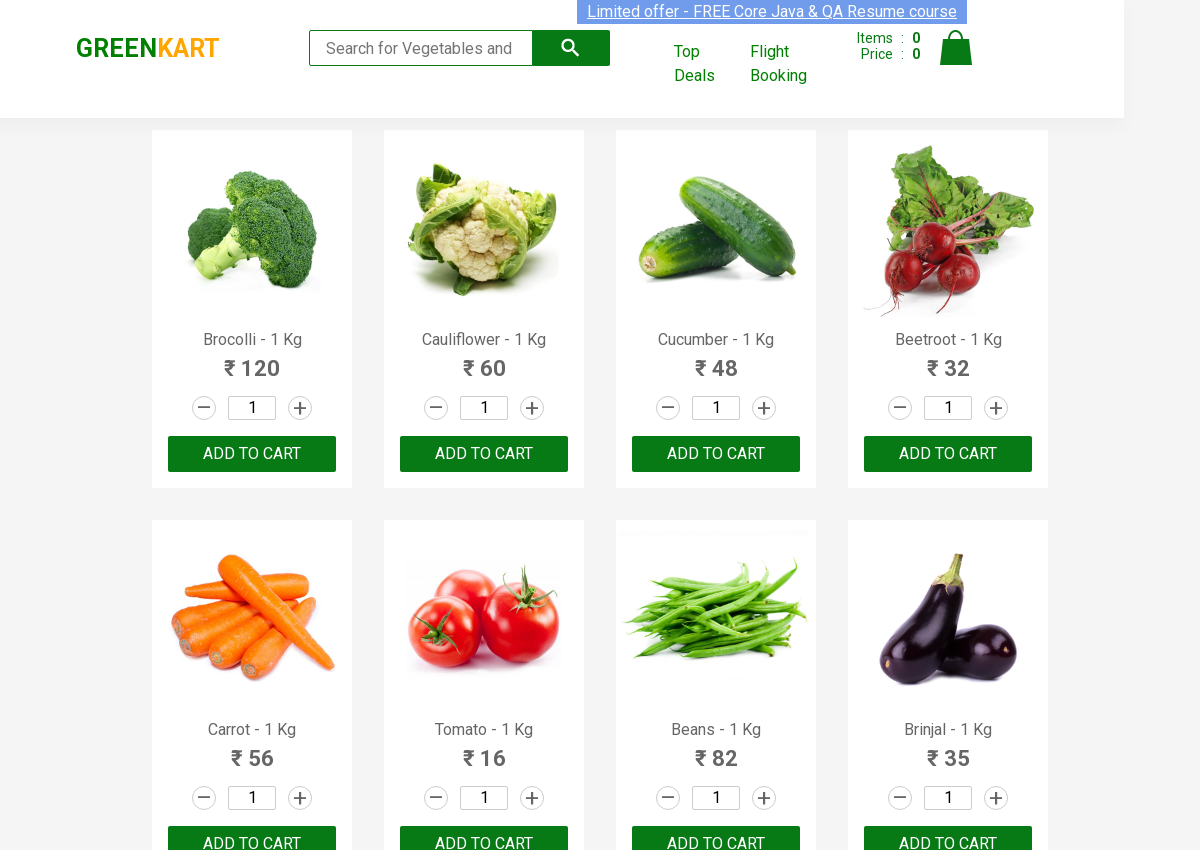

Page loaded and brand element is visible
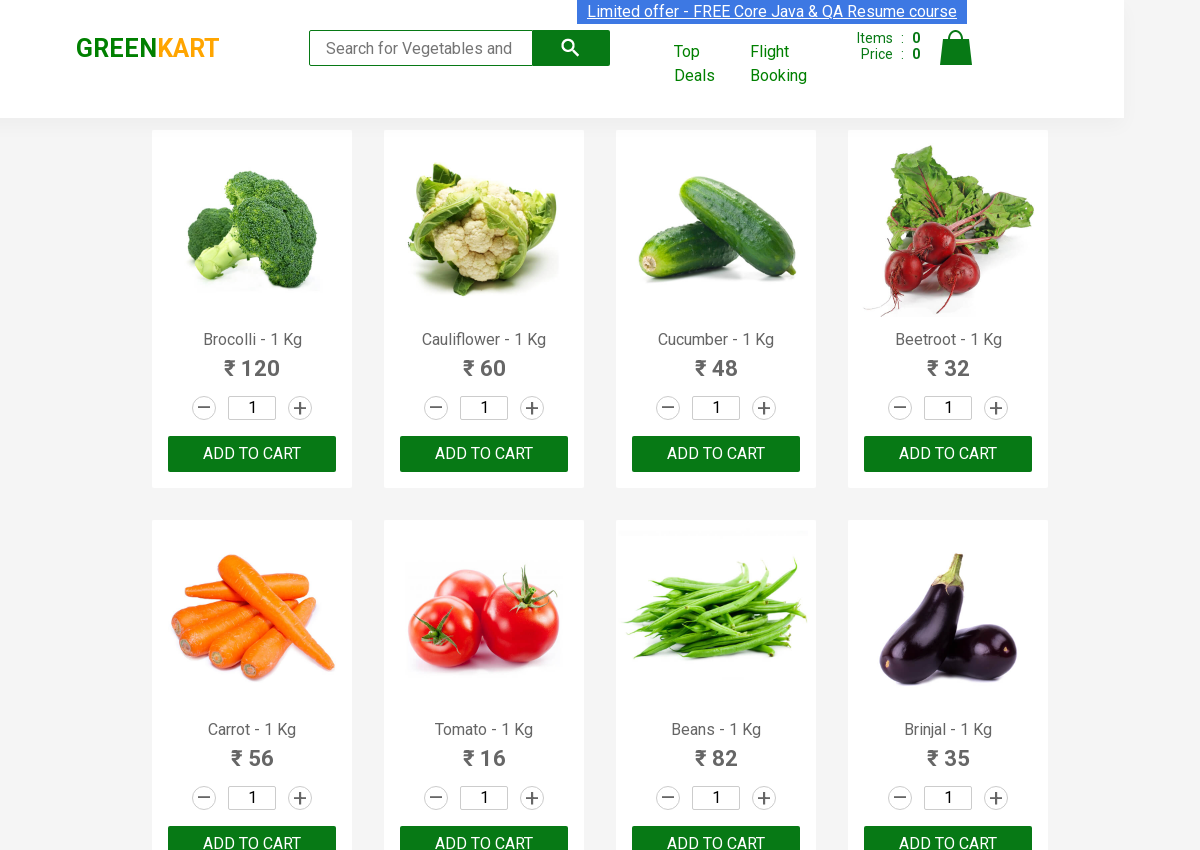

First product quantity input is ready with default value of 1
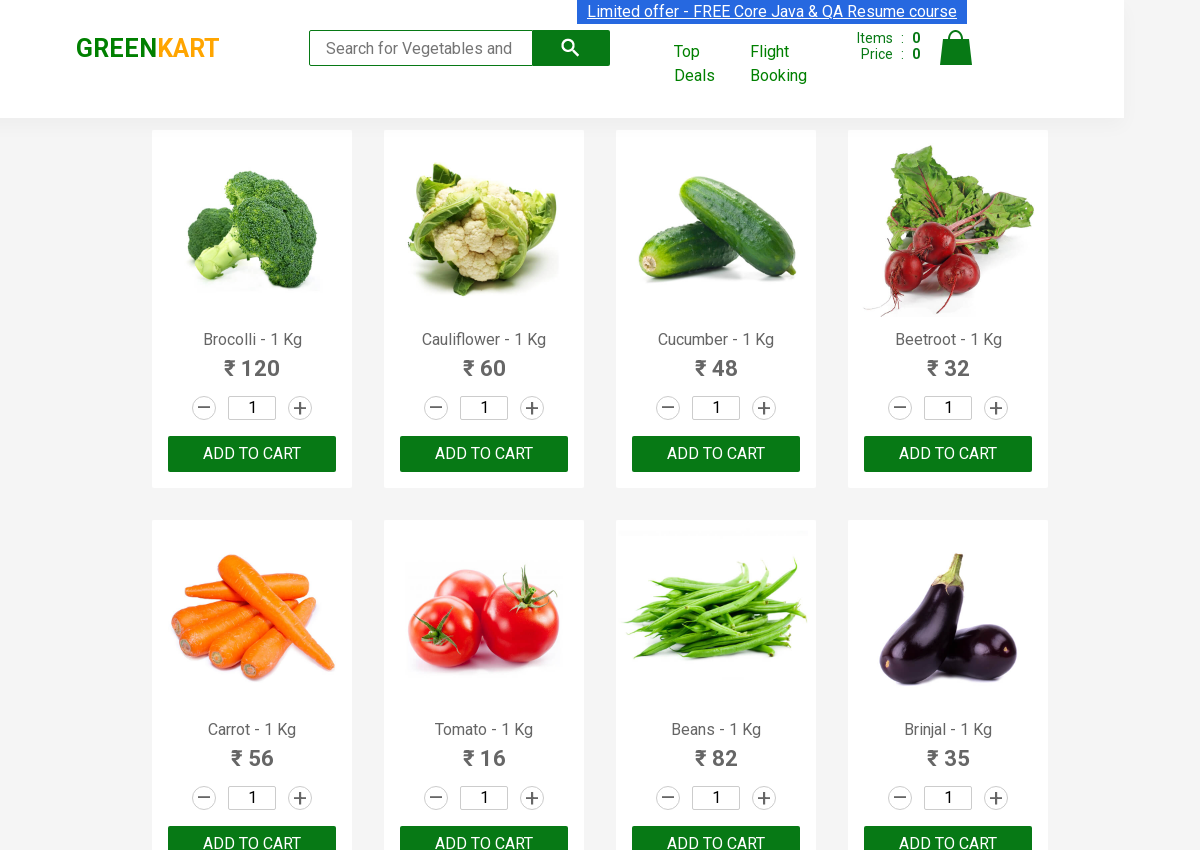

Added first product to cart at (252, 454) on :nth-child(1) > .product-action > button
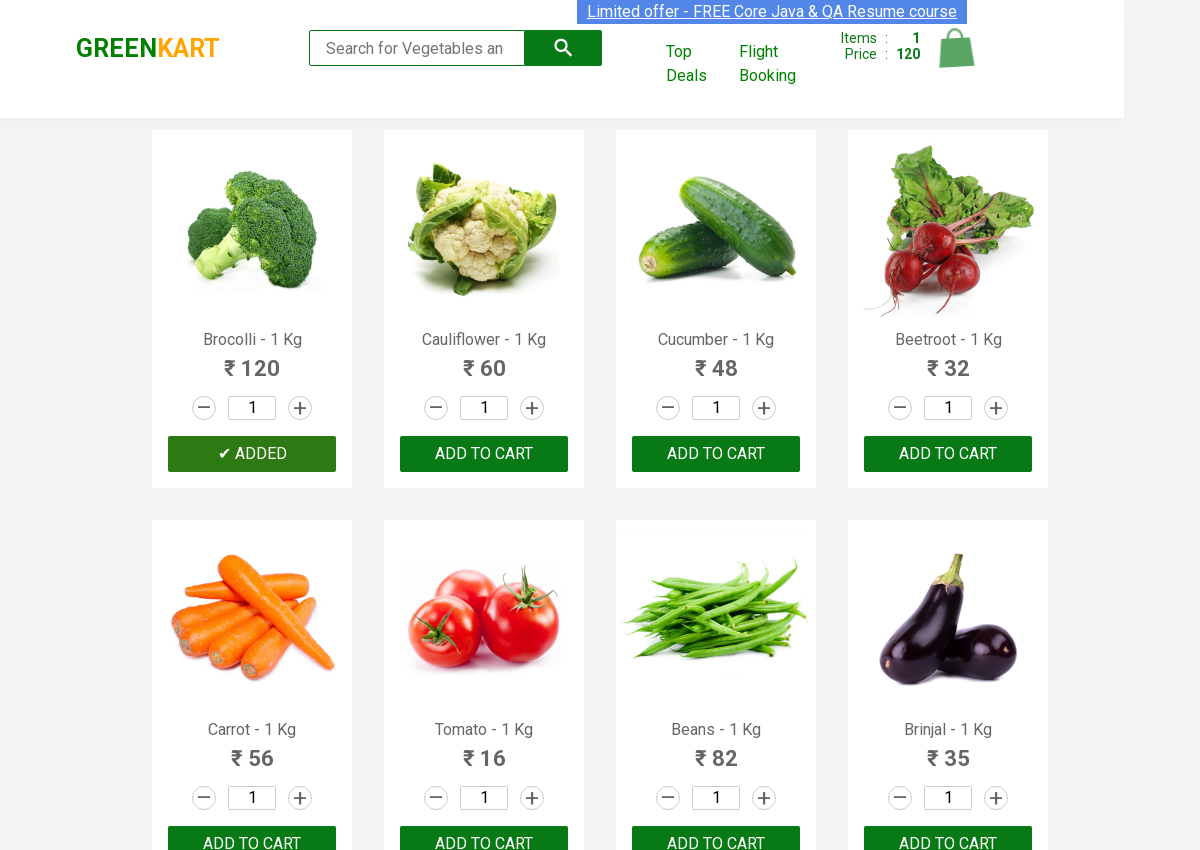

Added second product to cart at (484, 454) on :nth-child(2) > .product-action > button
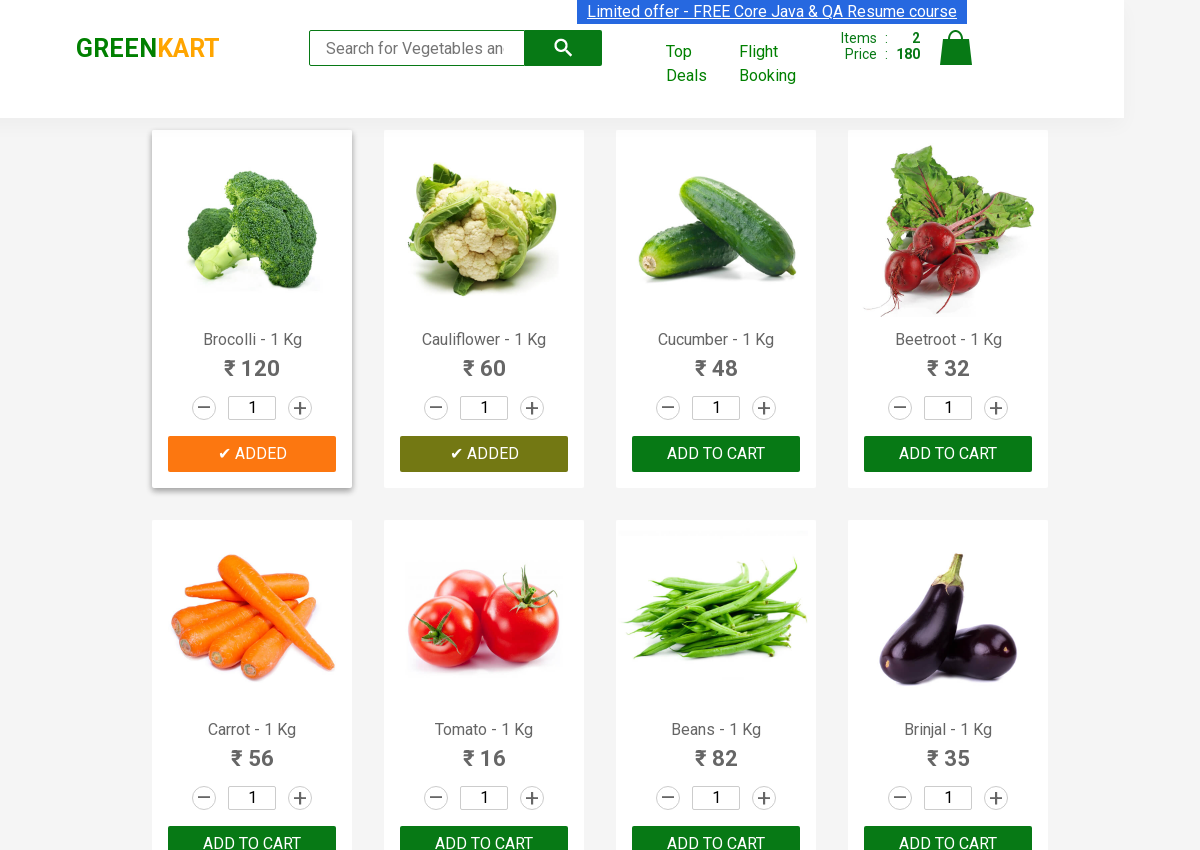

Added third product to cart at (716, 454) on :nth-child(3) > .product-action > button
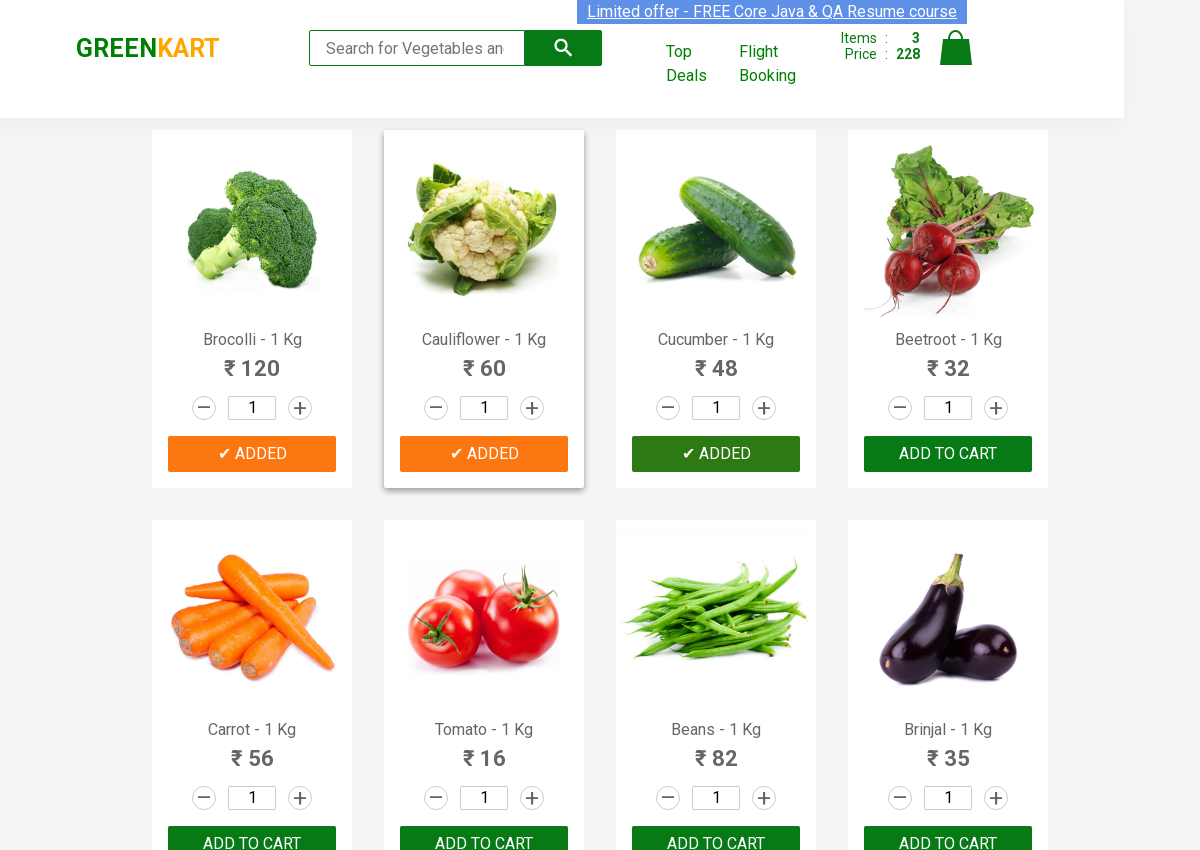

Clicked cart icon to view shopping cart at (956, 48) on .cart-icon > img
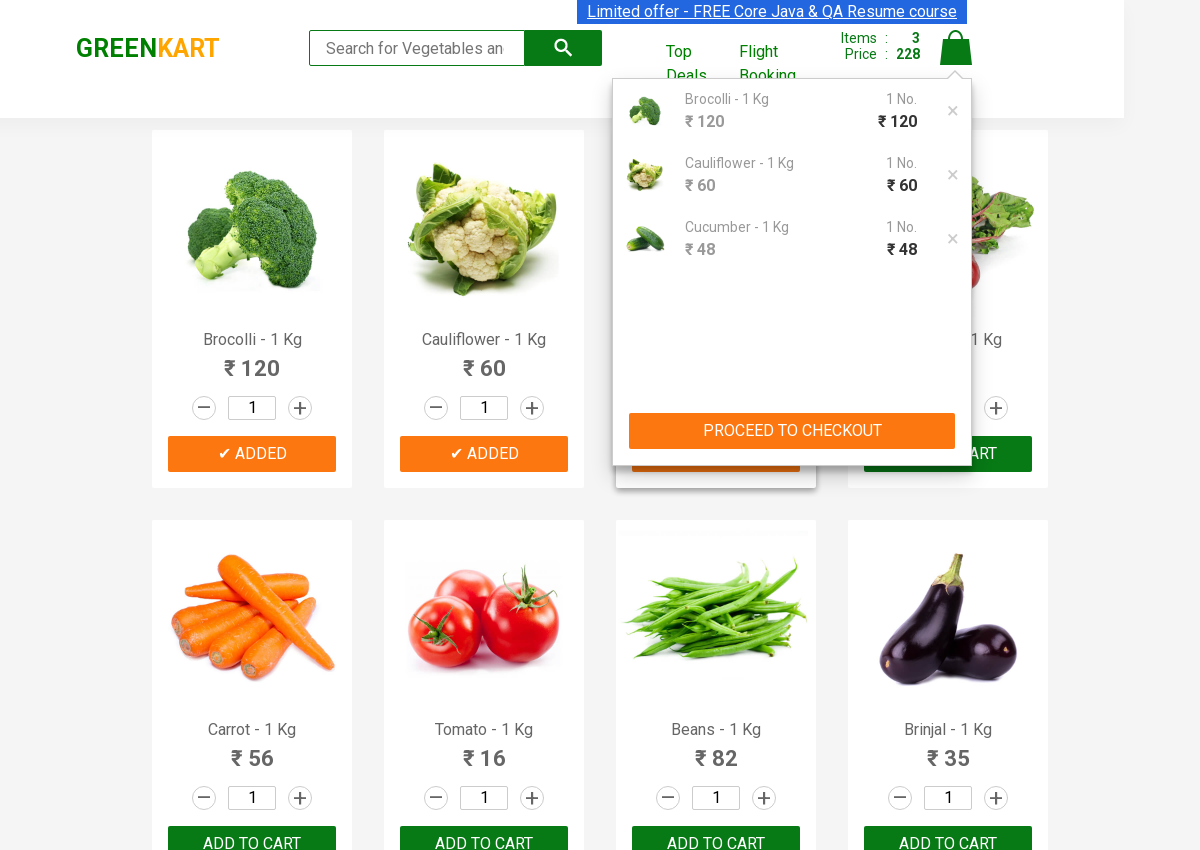

Cart page loaded and ready for interaction
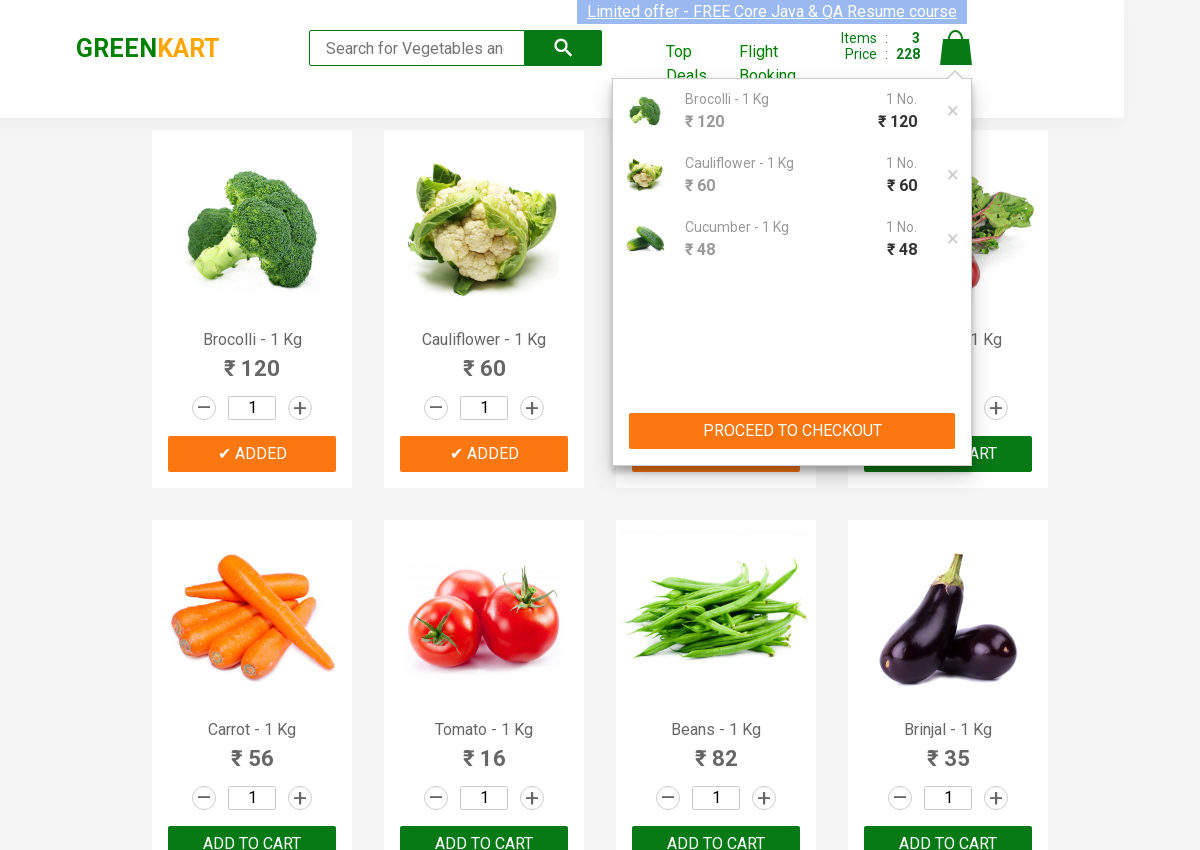

Found 6 items in shopping cart
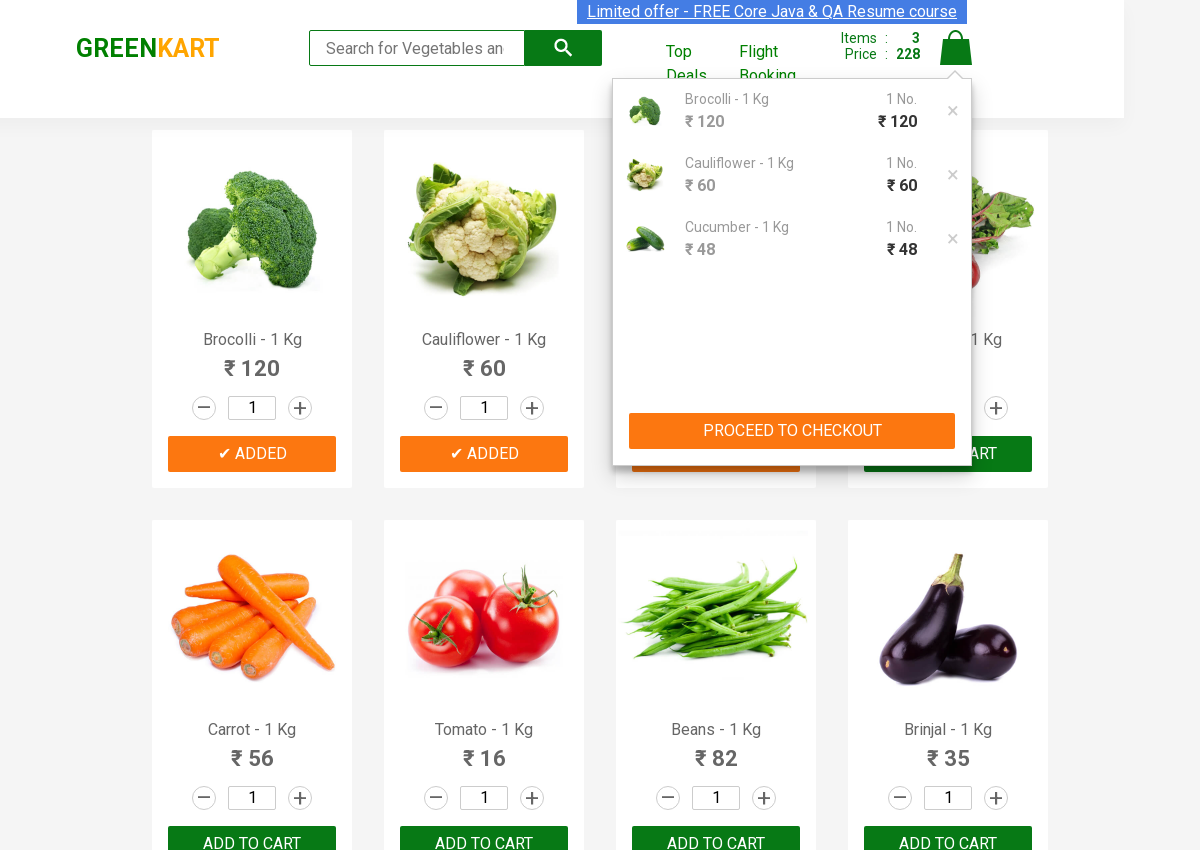

Removed Cucumber from shopping cart at (953, 239) on .cart-items>.cart-item>.product-remove >> nth=2
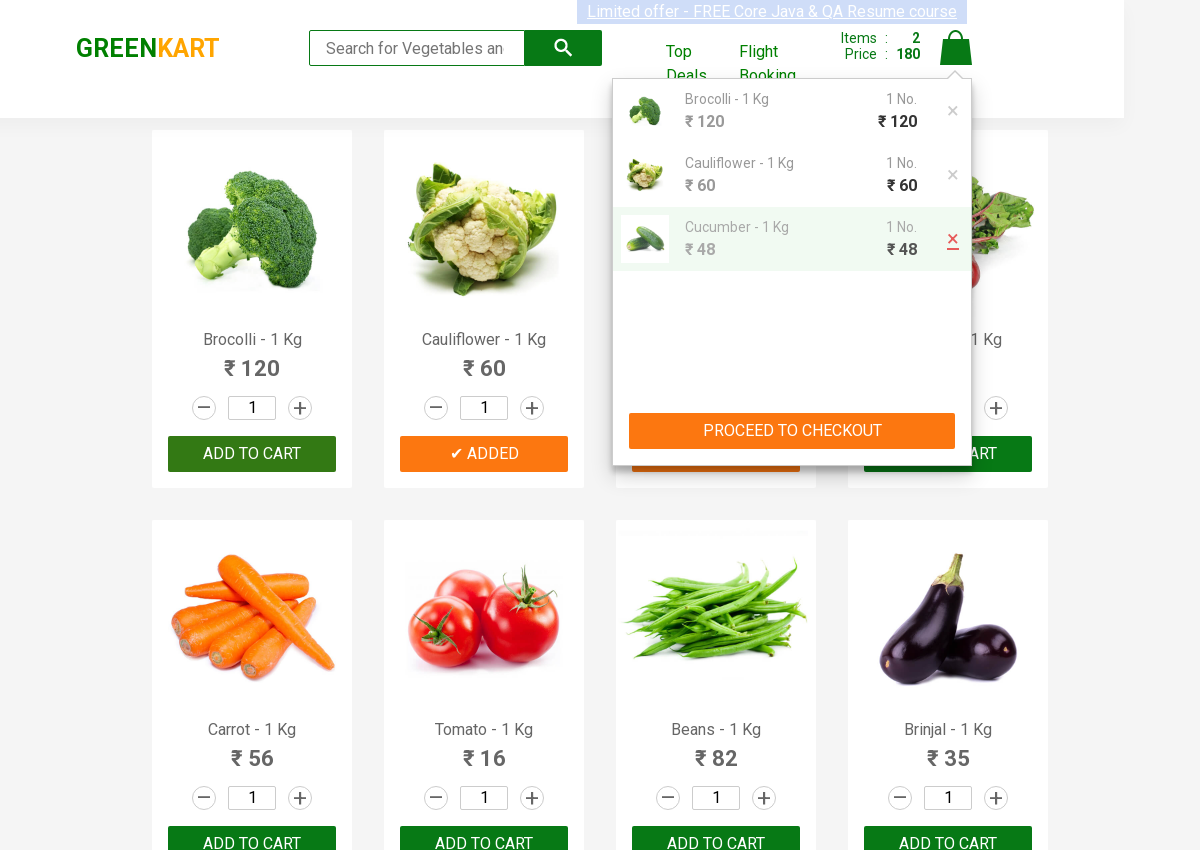

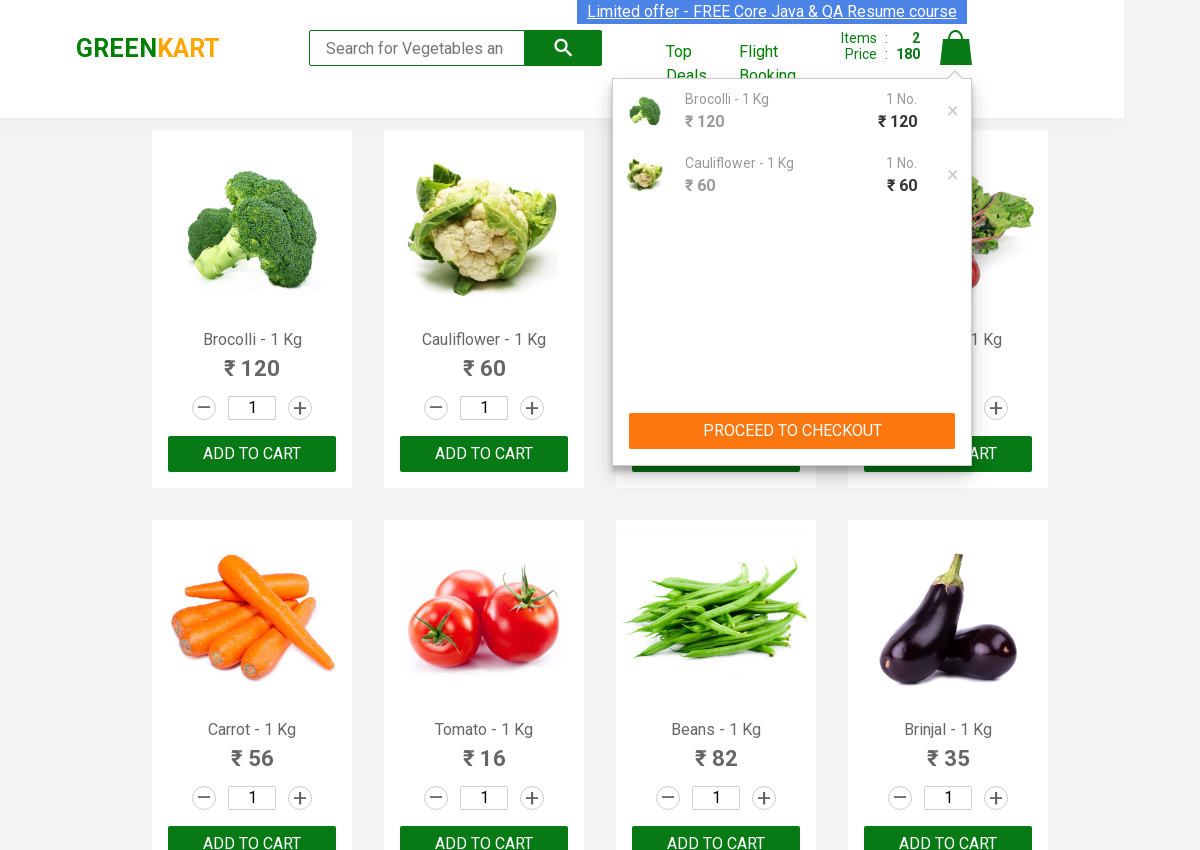